Tests radio button handling by iterating through a group of radio buttons and selecting the one with value "Cheese"

Starting URL: http://www.echoecho.com/htmlforms10.htm

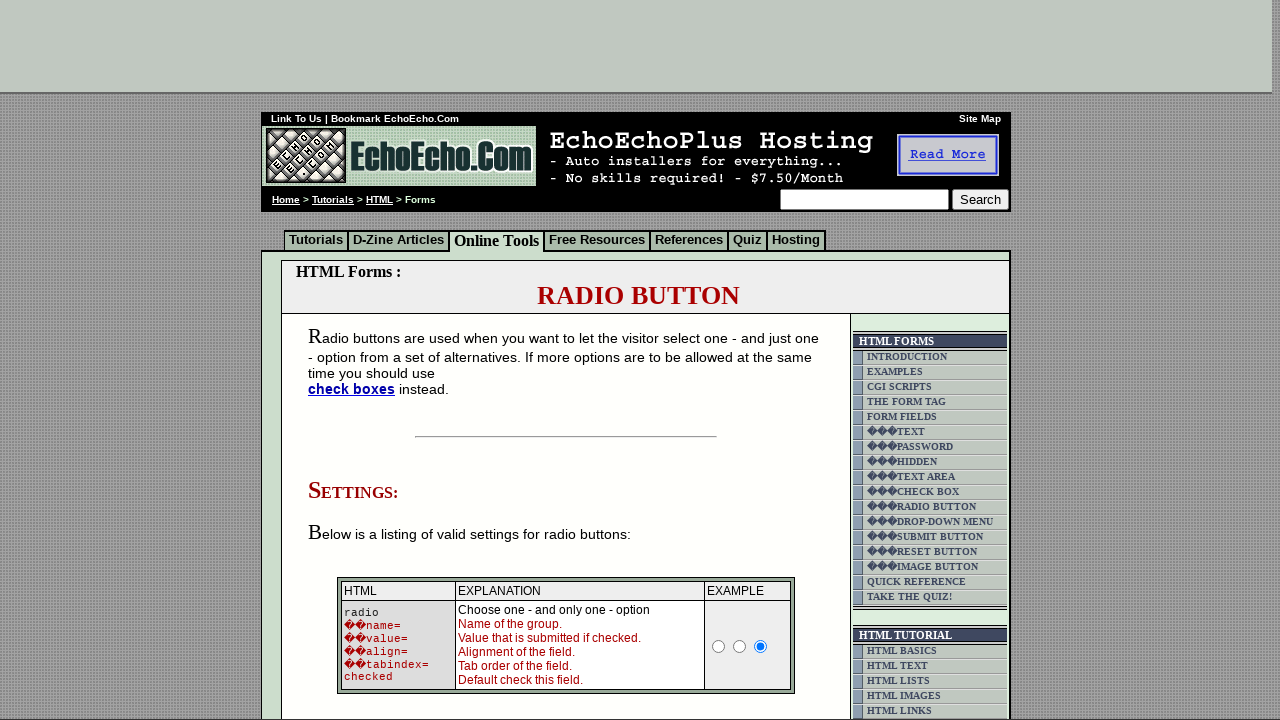

Waited for radio button group to load
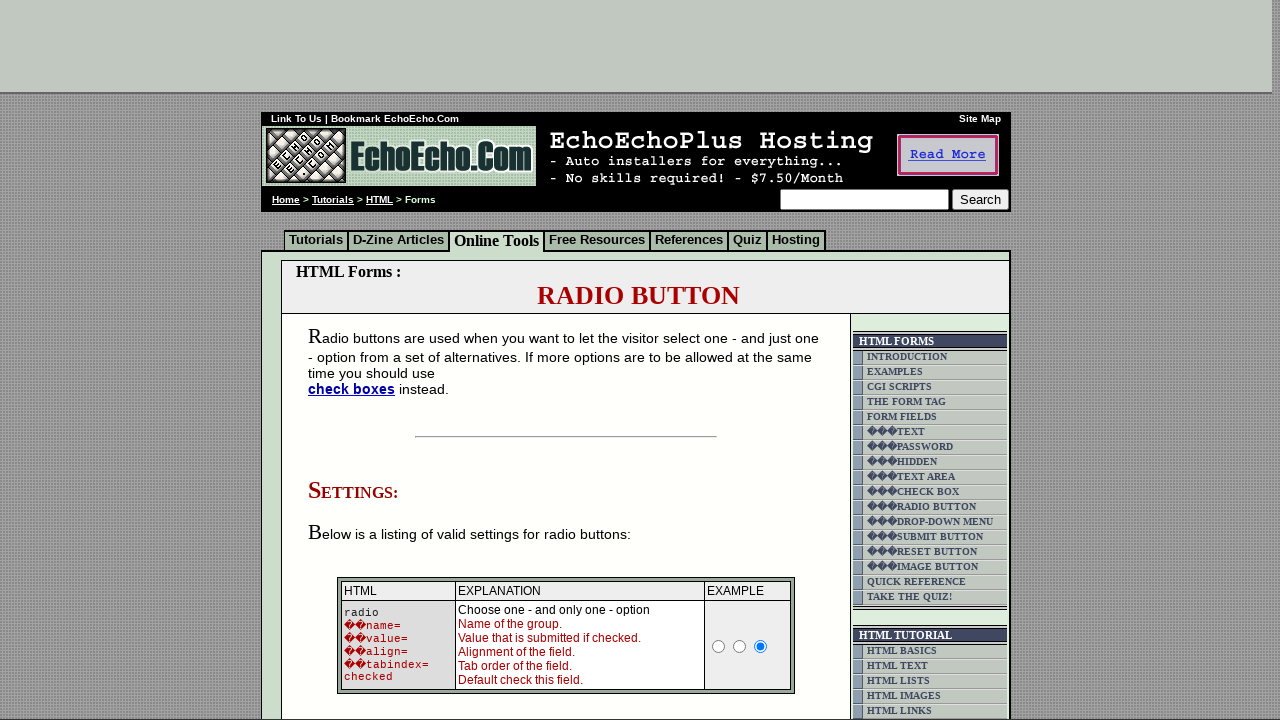

Located all radio buttons in group1
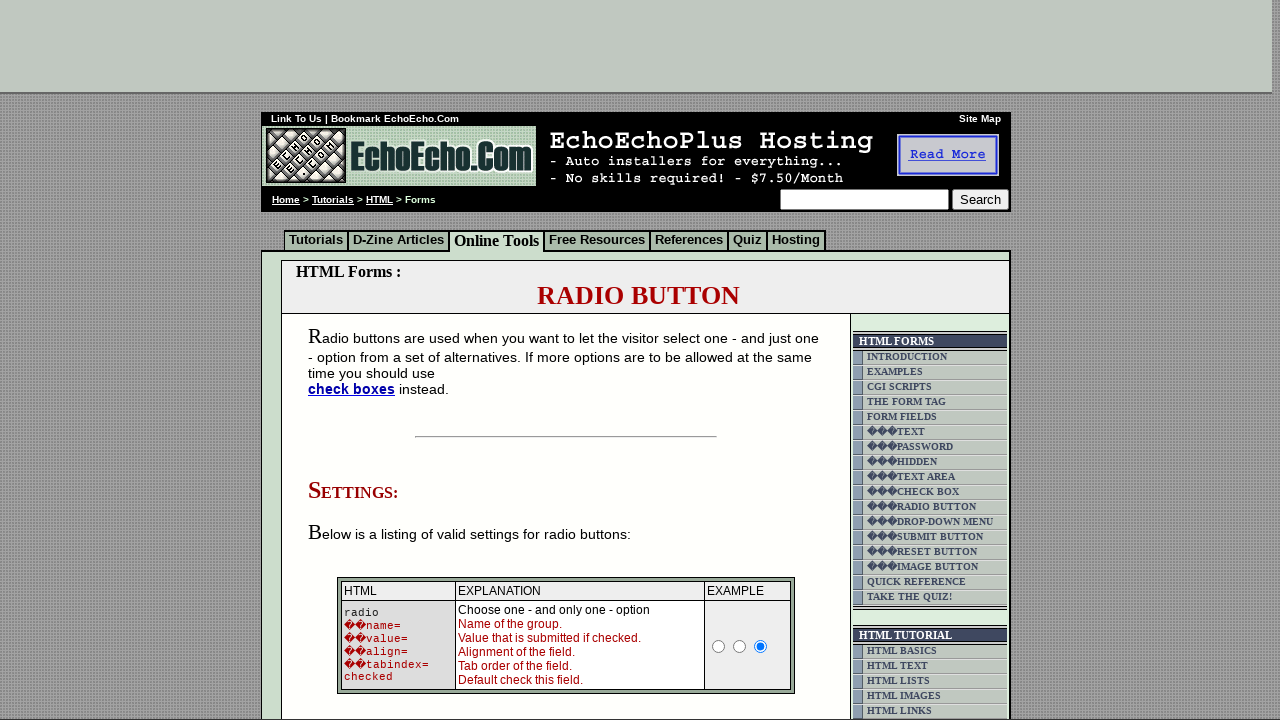

Found 3 radio buttons in the group
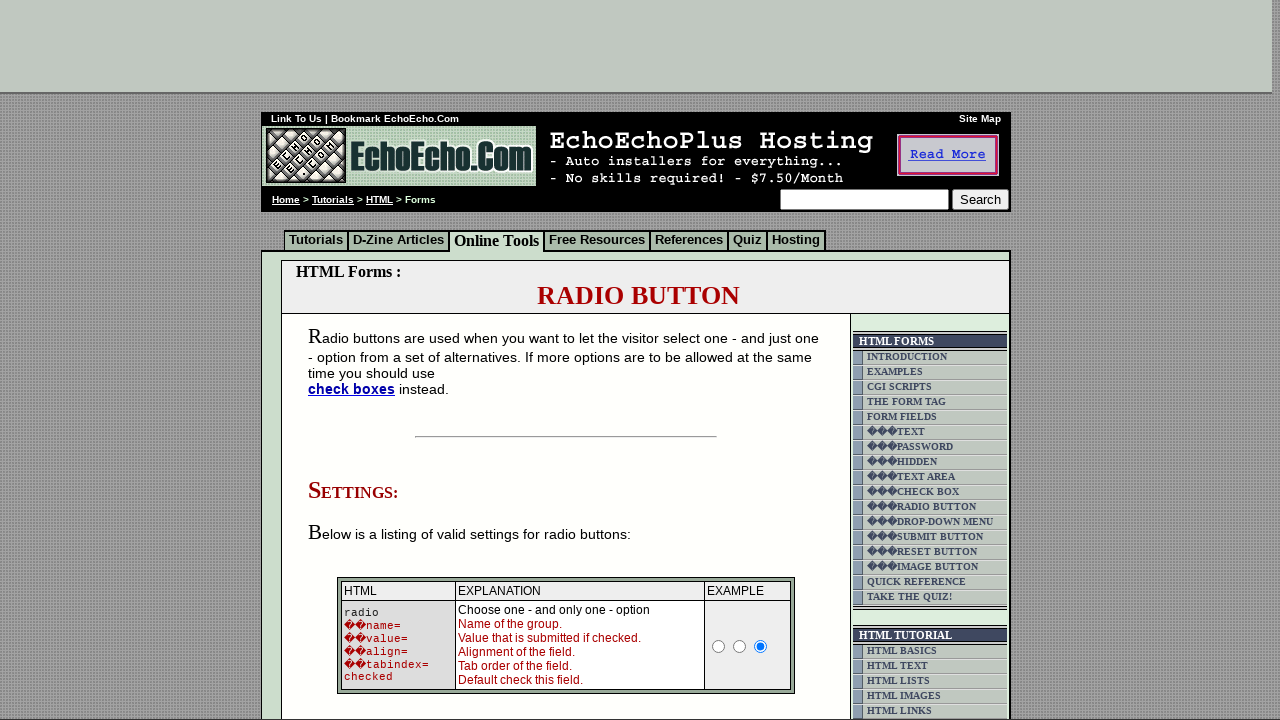

Retrieved value 'Milk' from radio button 1
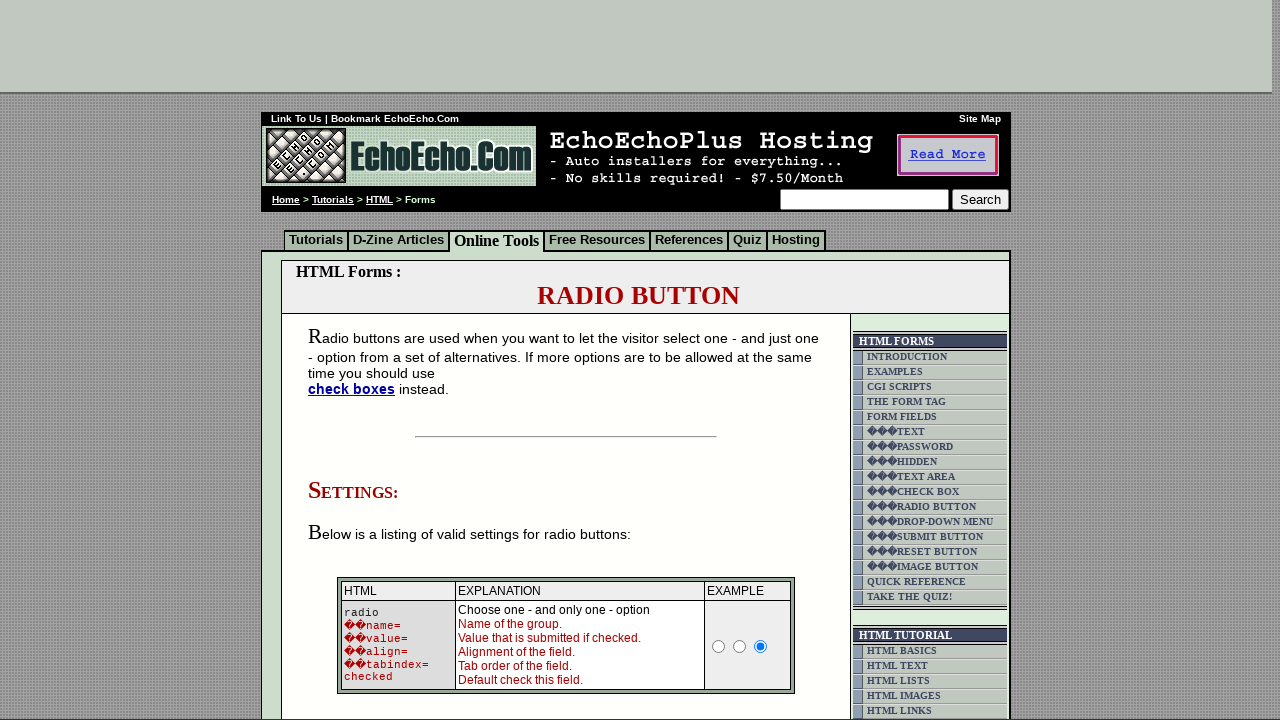

Retrieved value 'Butter' from radio button 2
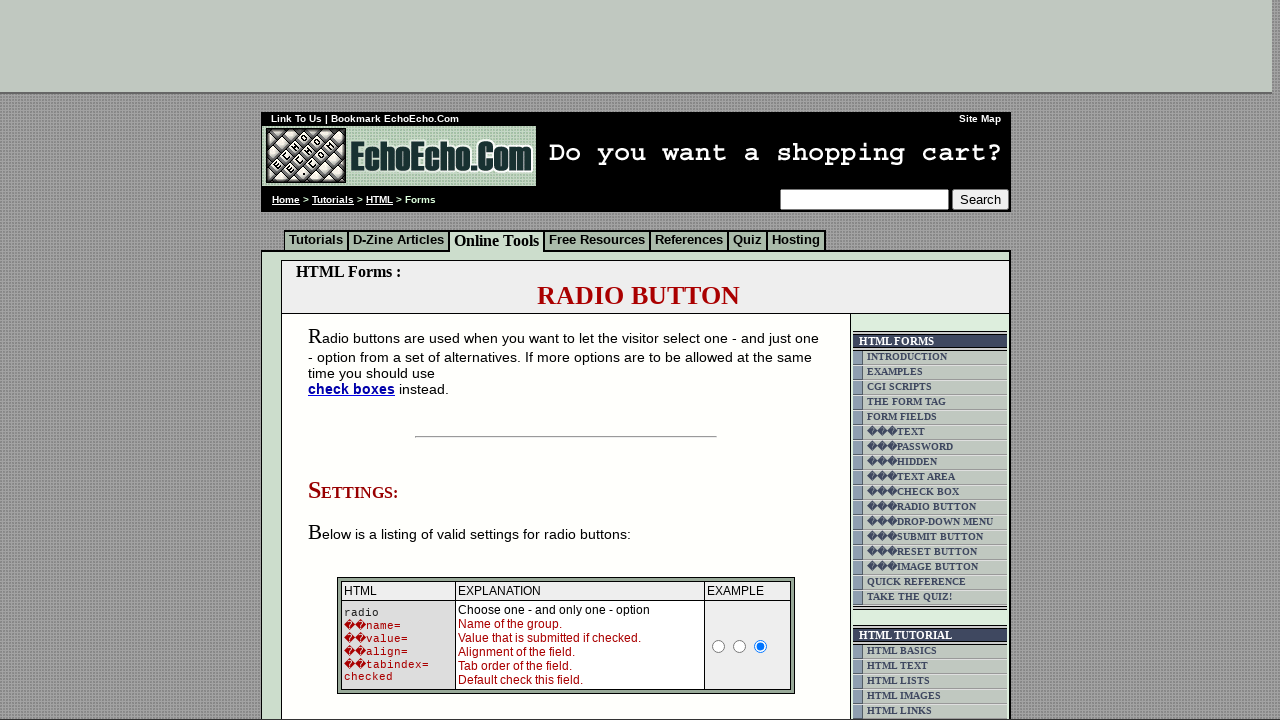

Retrieved value 'Cheese' from radio button 3
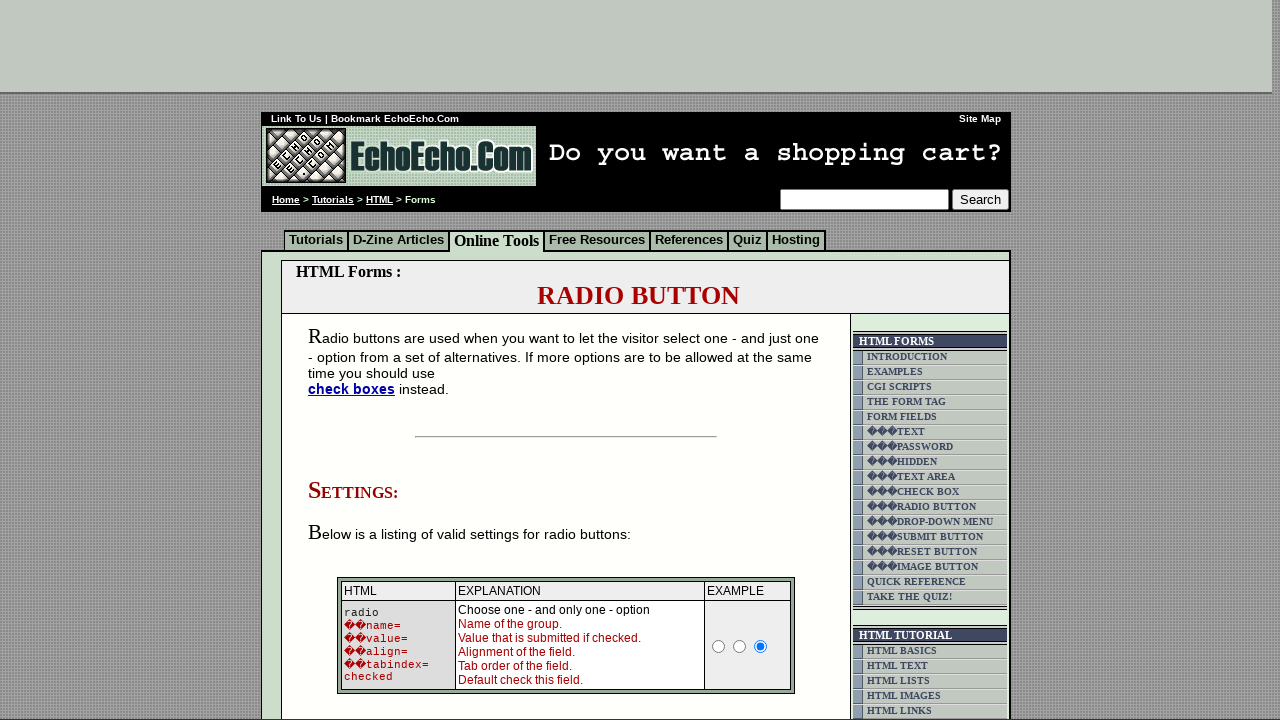

Clicked radio button with value 'Cheese' at (356, 360) on input[name='group1'] >> nth=2
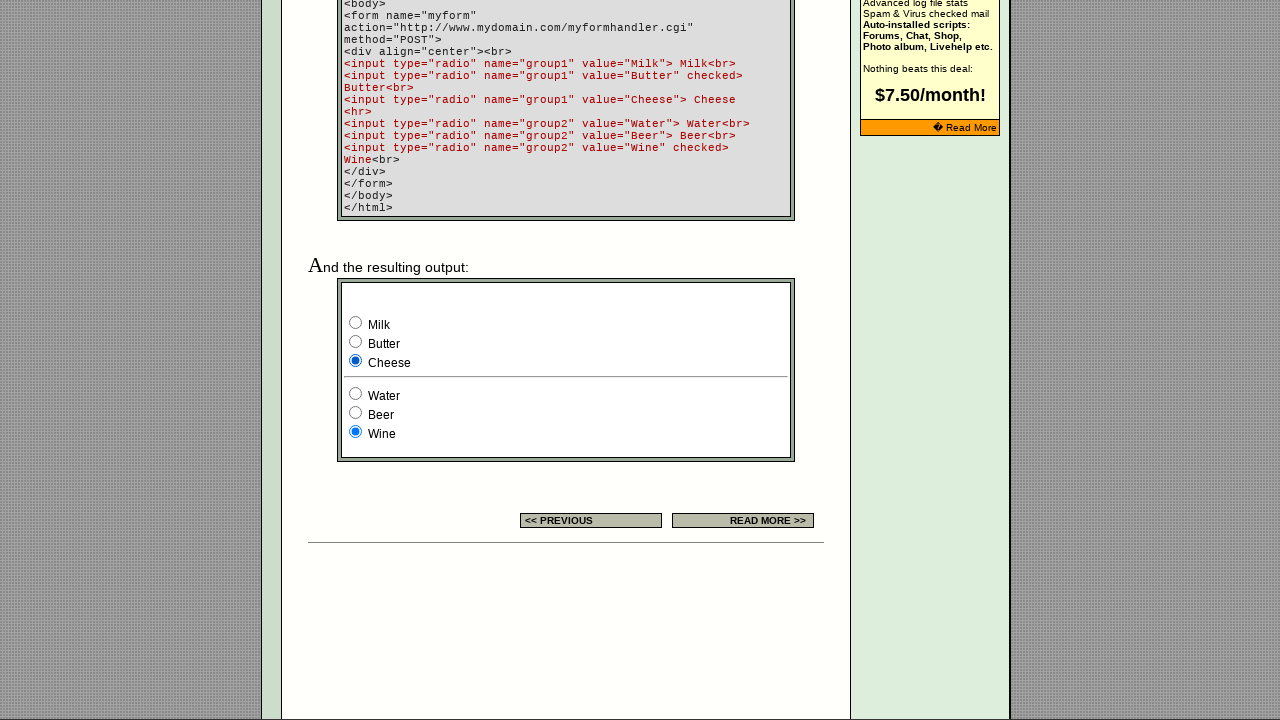

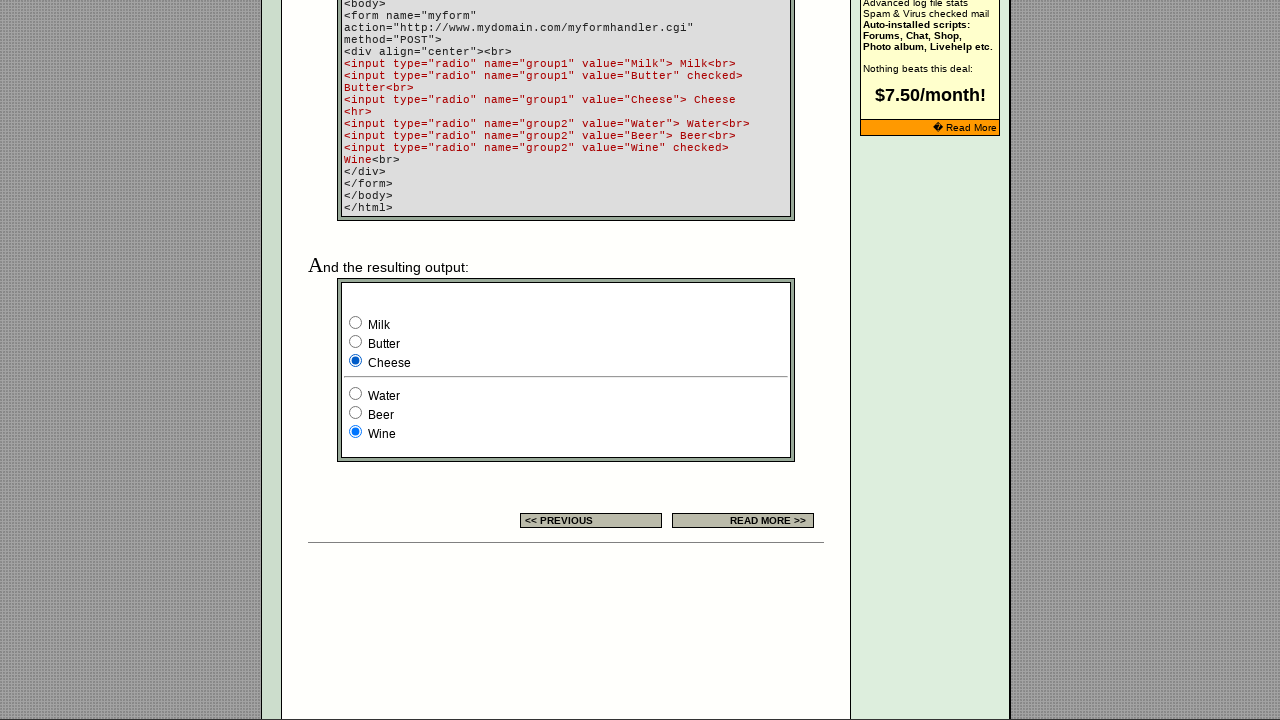